Tests calculator 7*7=49 using keyboard input

Starting URL: http://mhunterak.github.io/calc.html

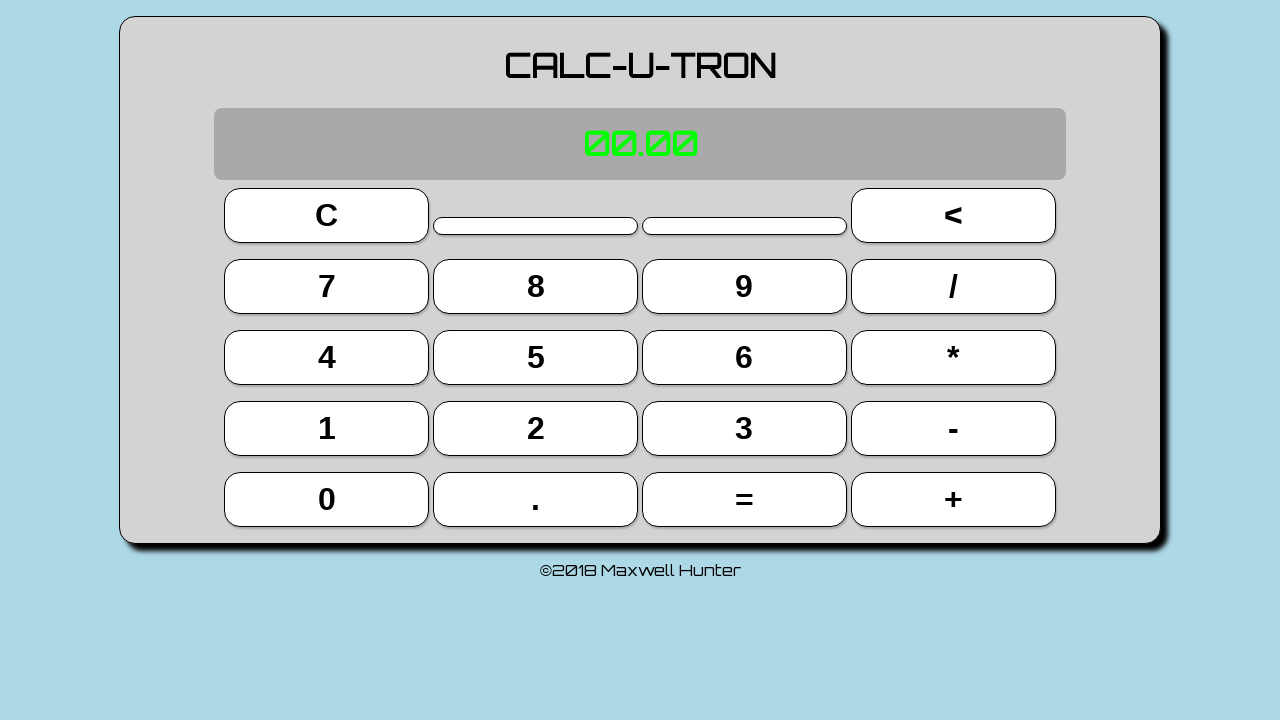

Pressed key '7'
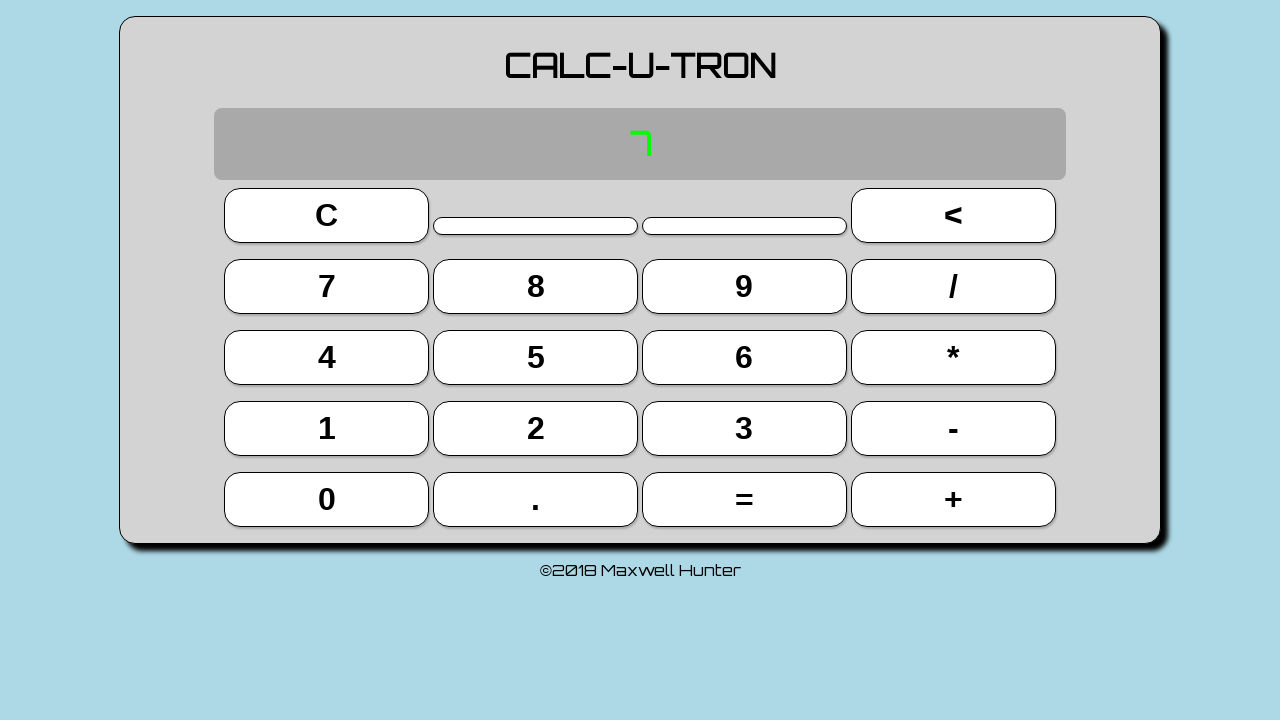

Pressed key 'x' (multiply)
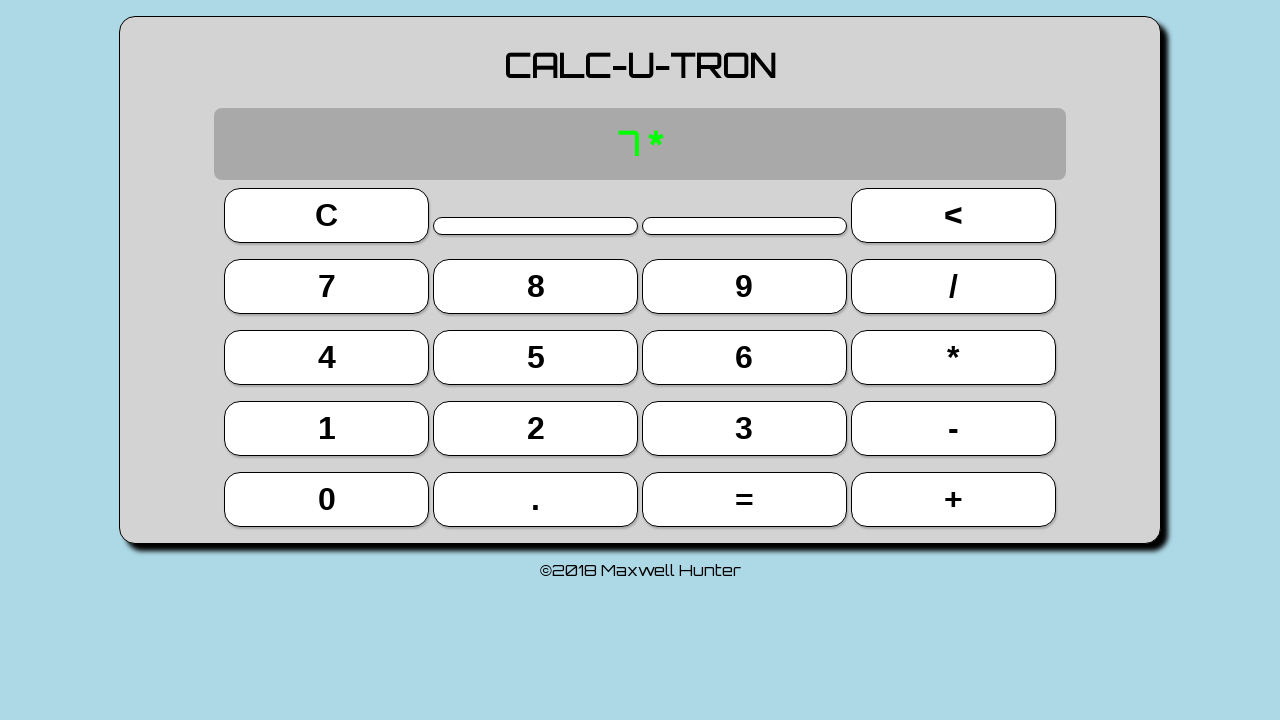

Pressed key '7'
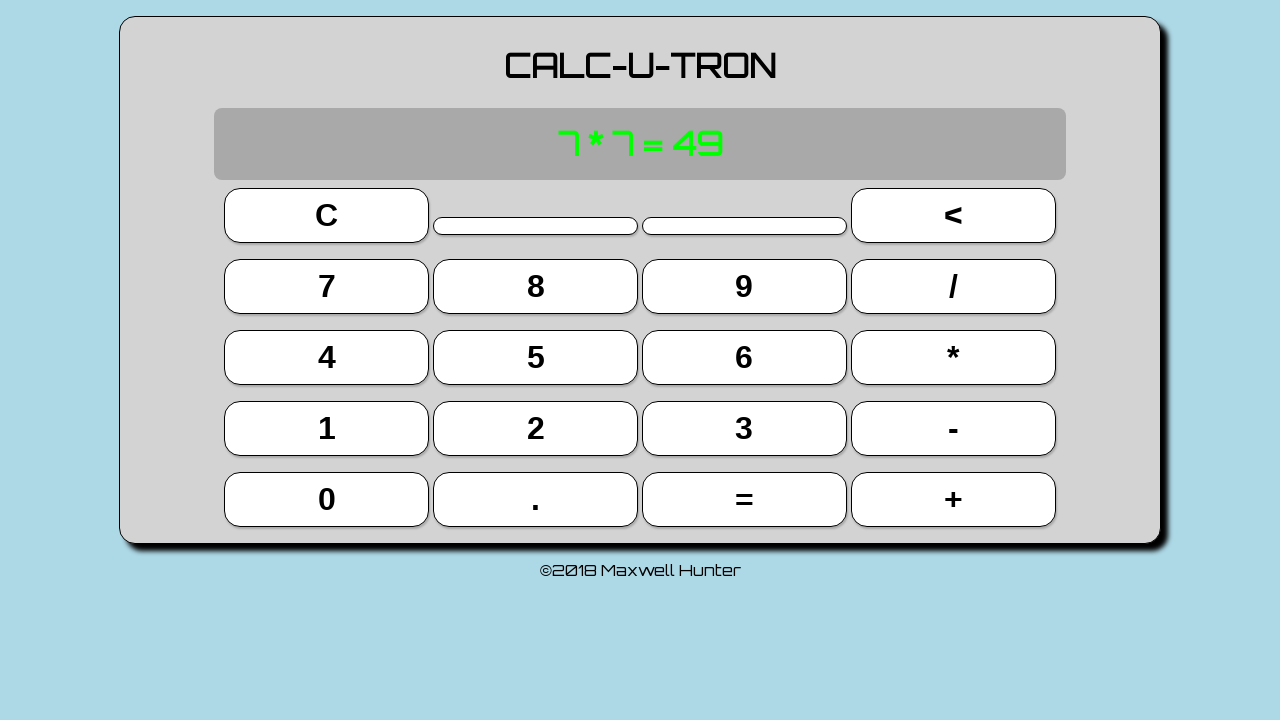

Pressed Enter to calculate 7*7
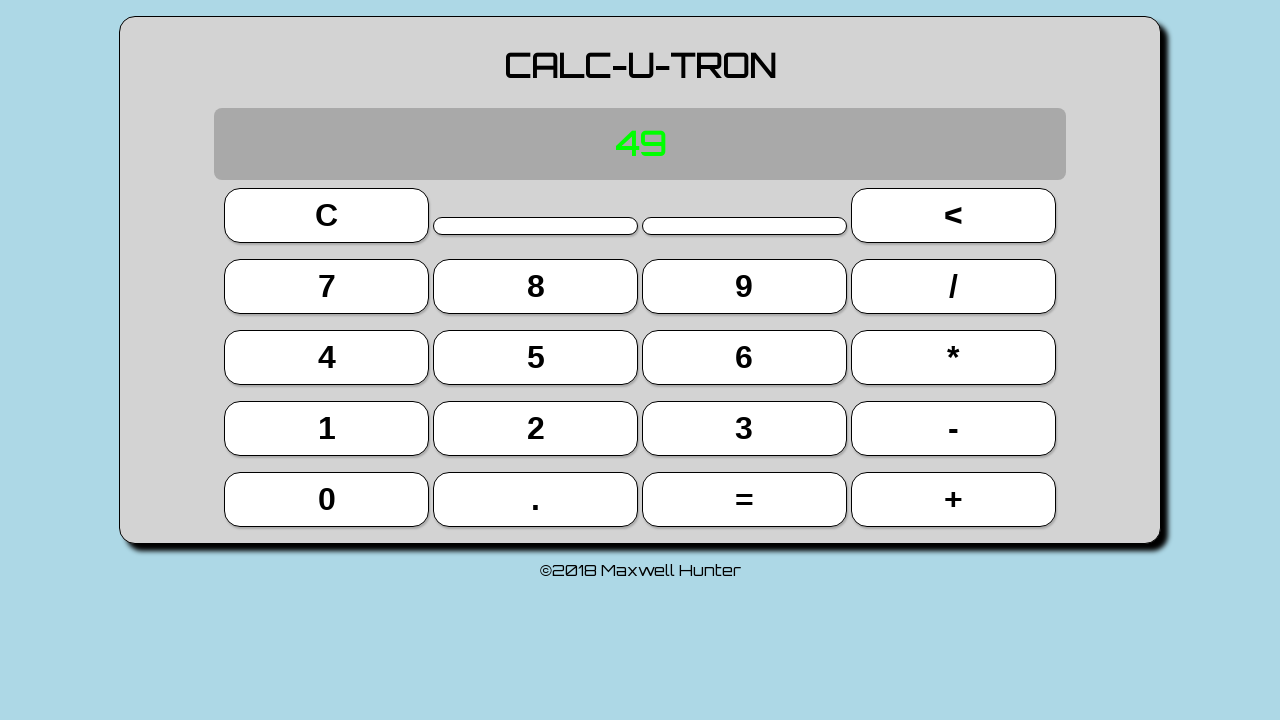

Located display element
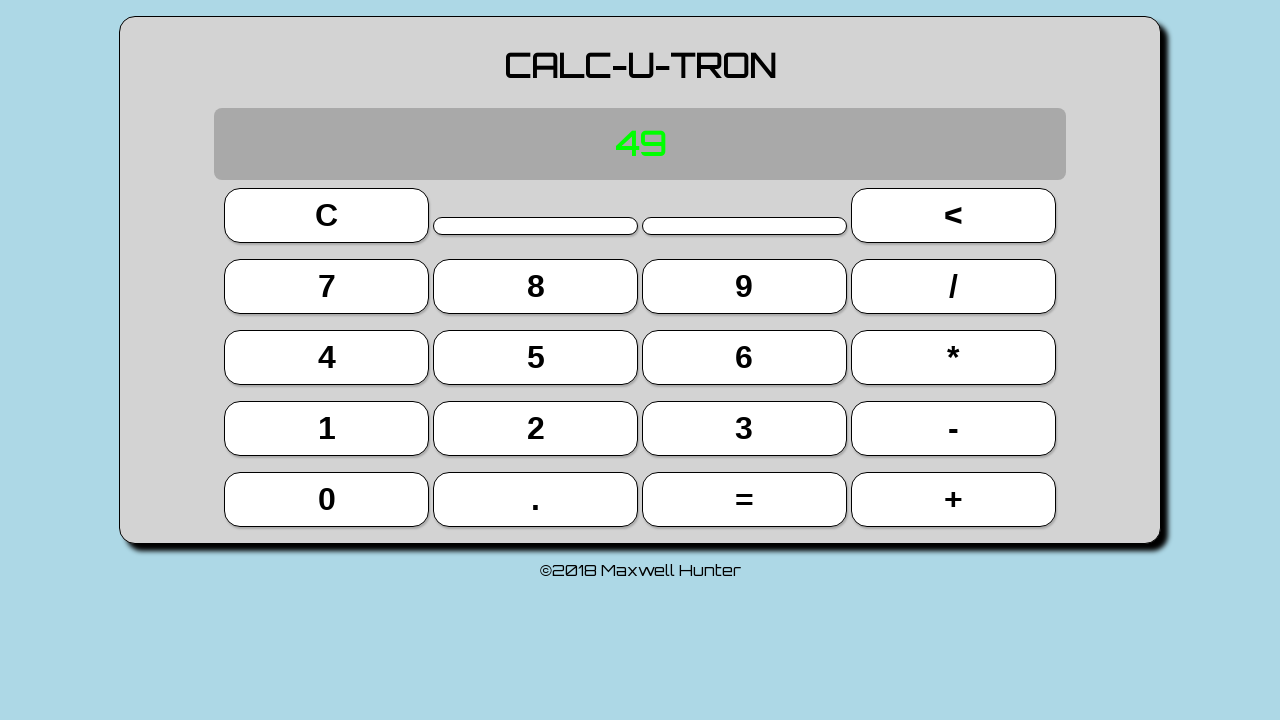

Verified calculator result is 49
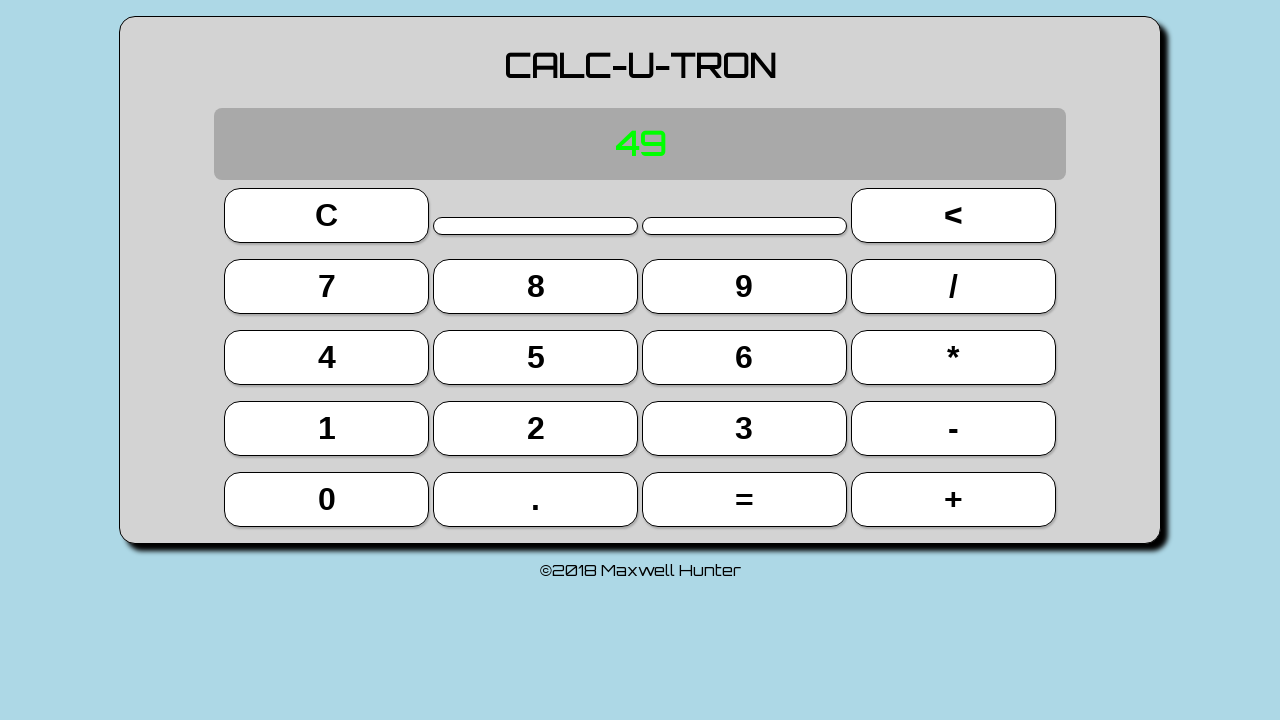

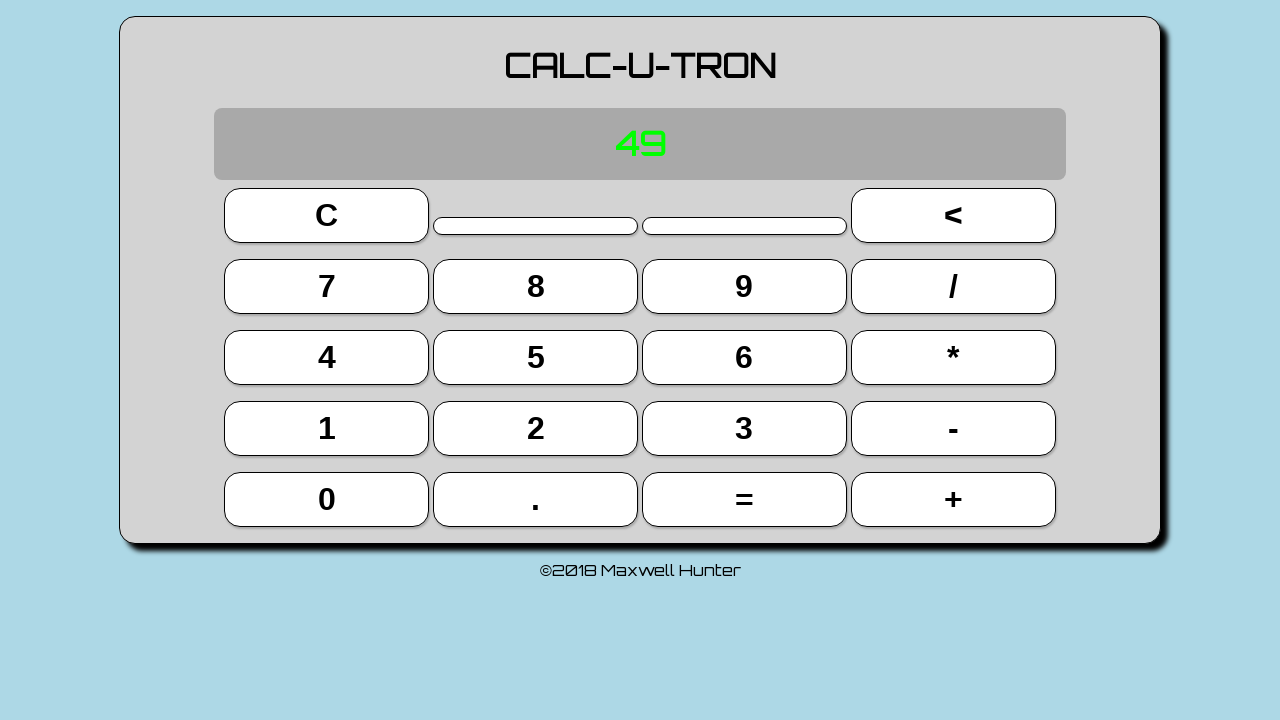